Tests clearing completed todos using the clear completed button

Starting URL: https://todomvc.com/examples/react/dist/

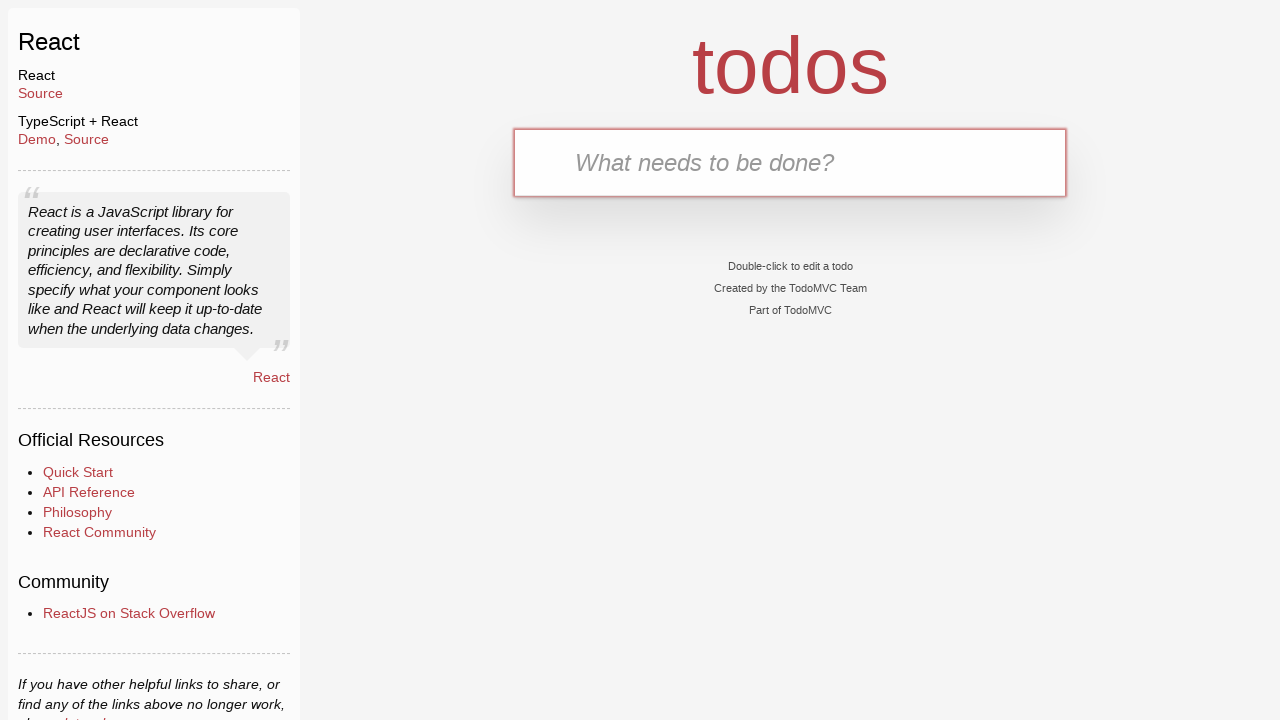

Waited for new todo input field to be visible
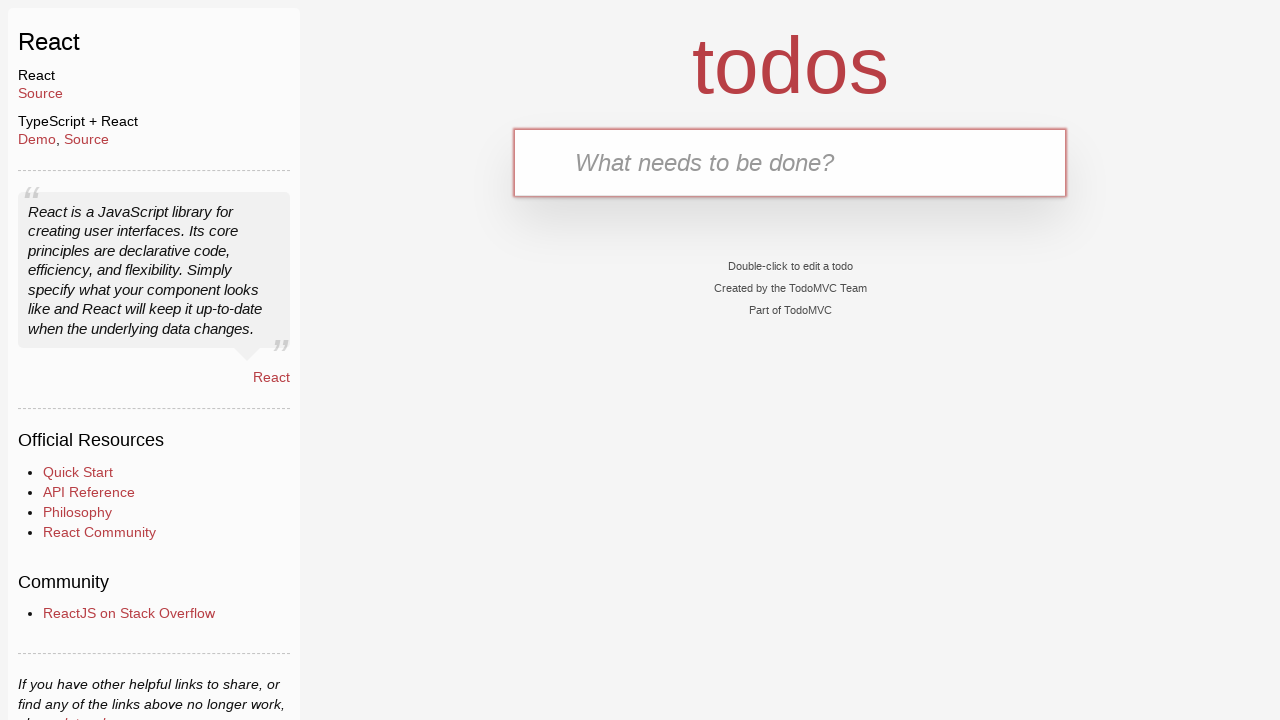

Filled new todo input with 'ToDo0' on input.new-todo
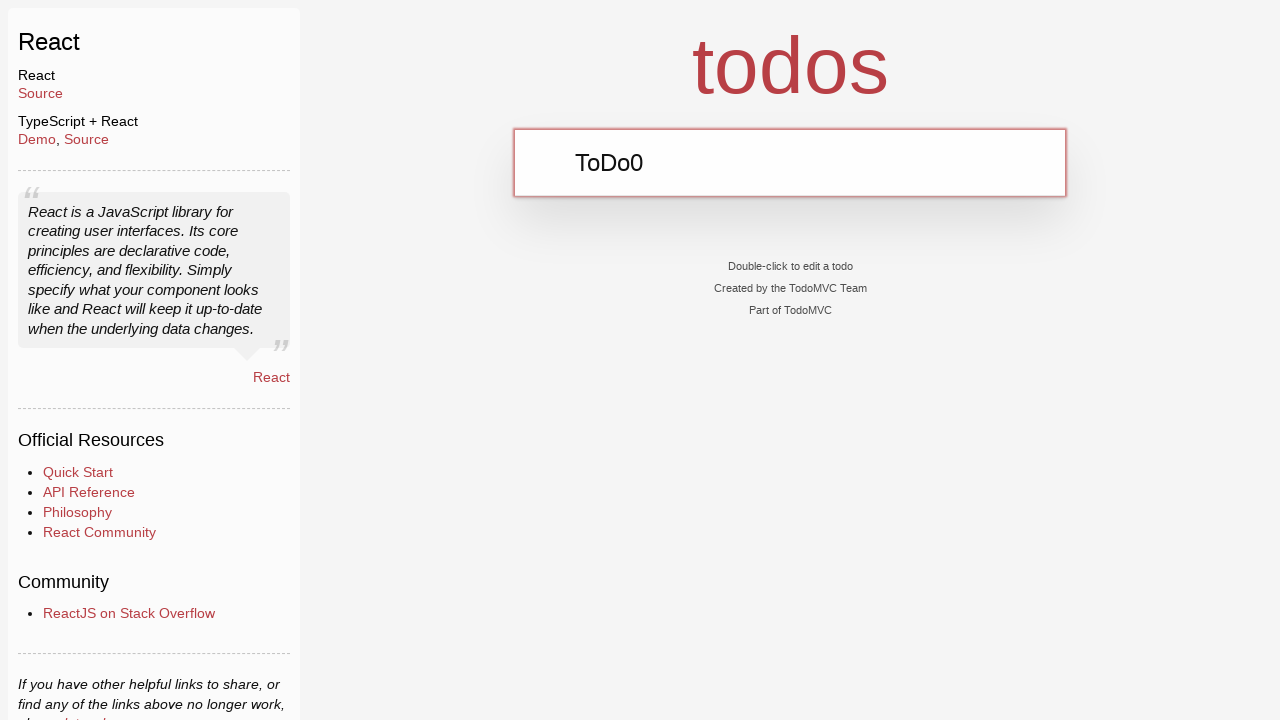

Pressed Enter to create todo item 'ToDo0' on input.new-todo
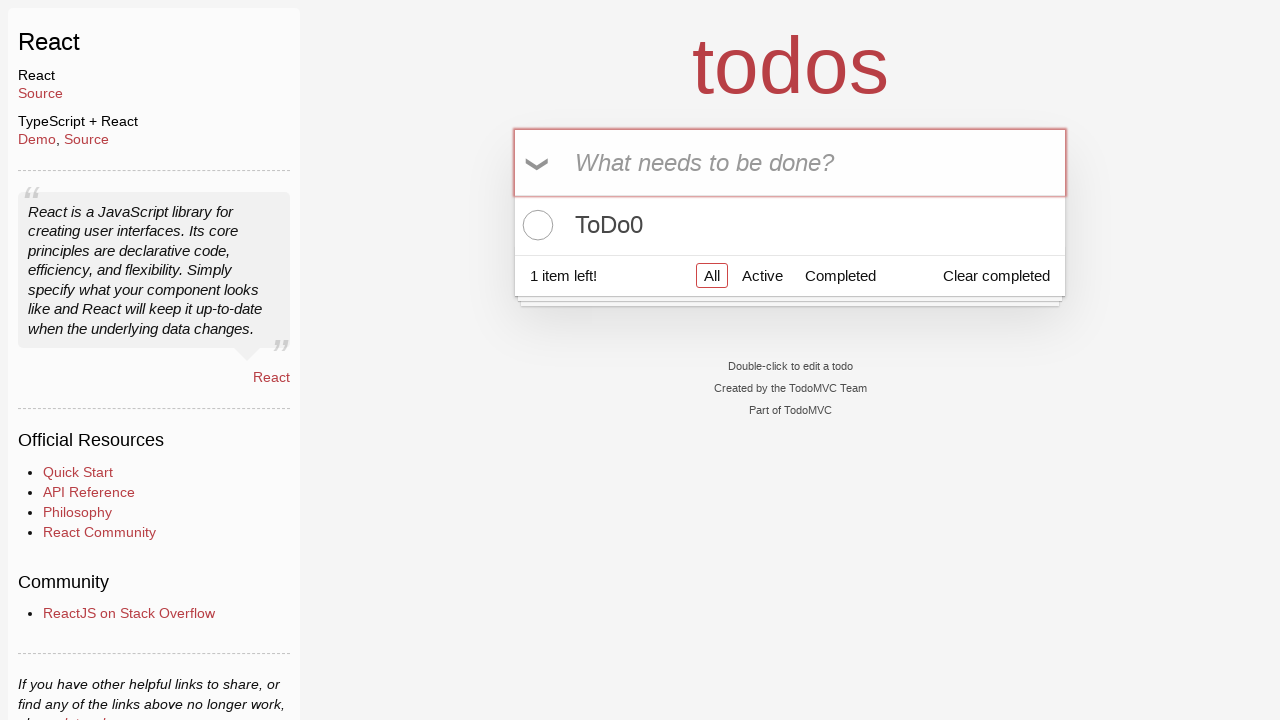

Filled new todo input with 'ToDo1' on input.new-todo
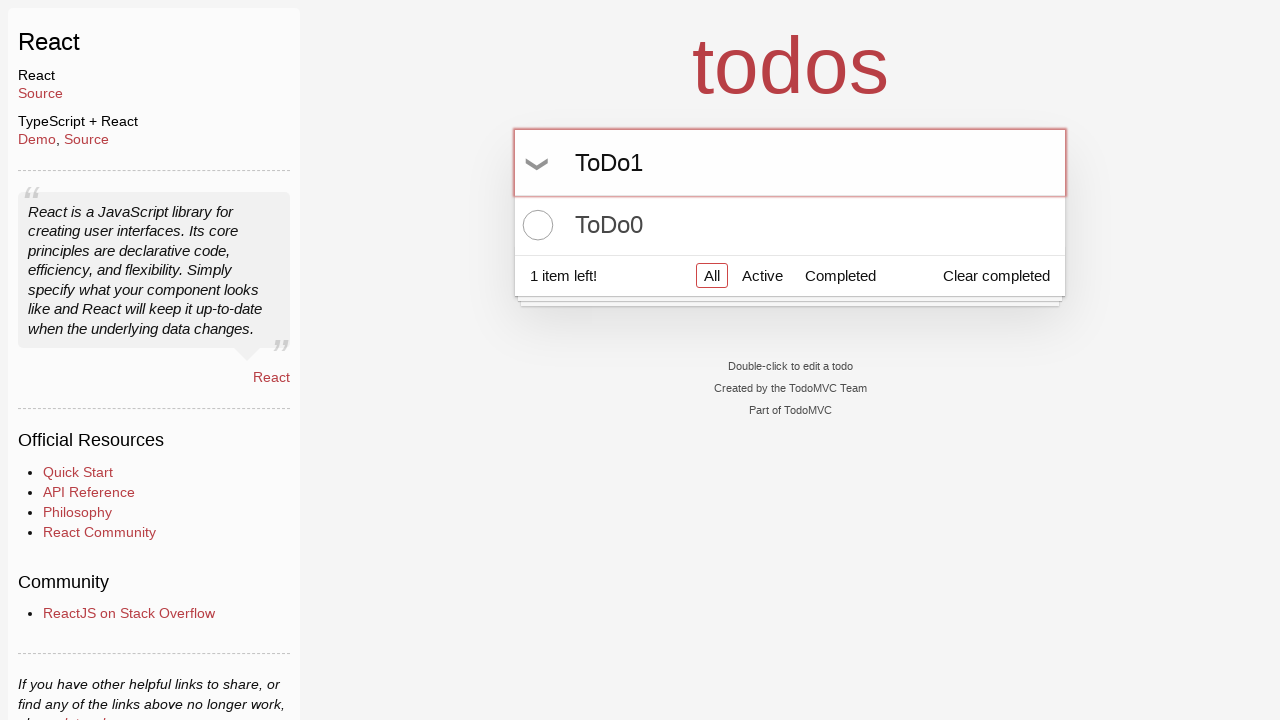

Pressed Enter to create todo item 'ToDo1' on input.new-todo
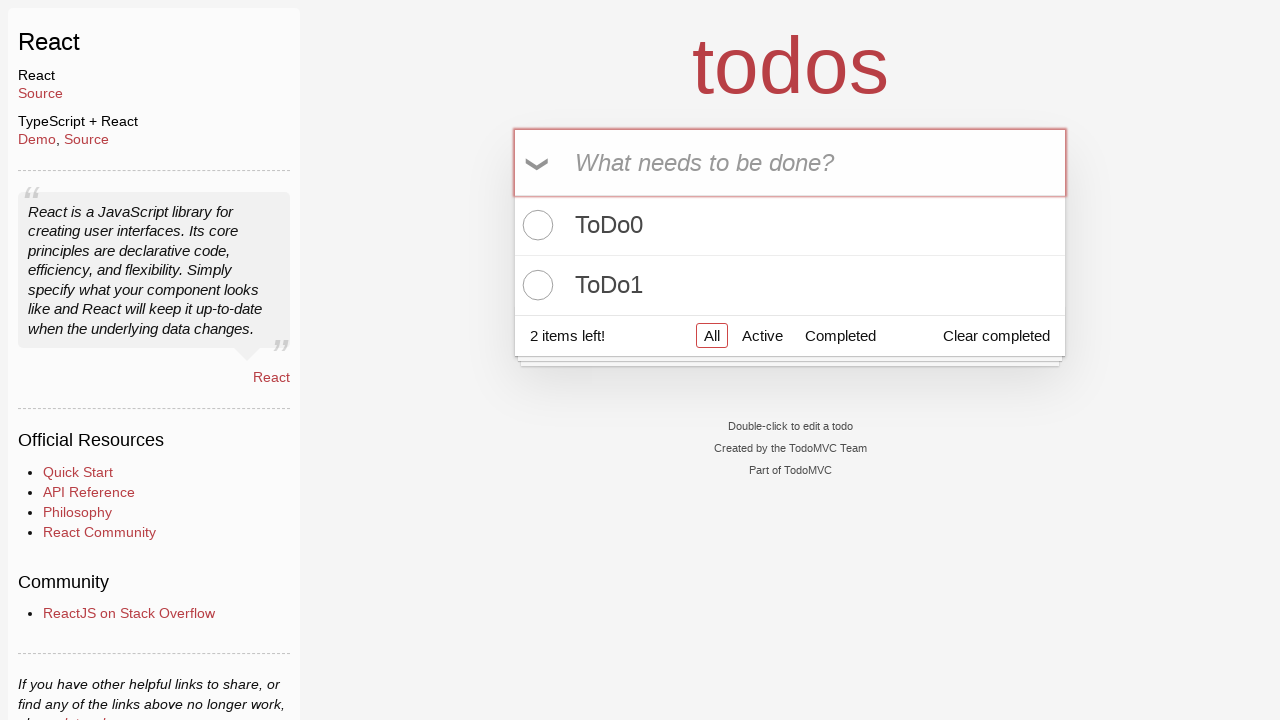

Filled new todo input with 'ToDo2' on input.new-todo
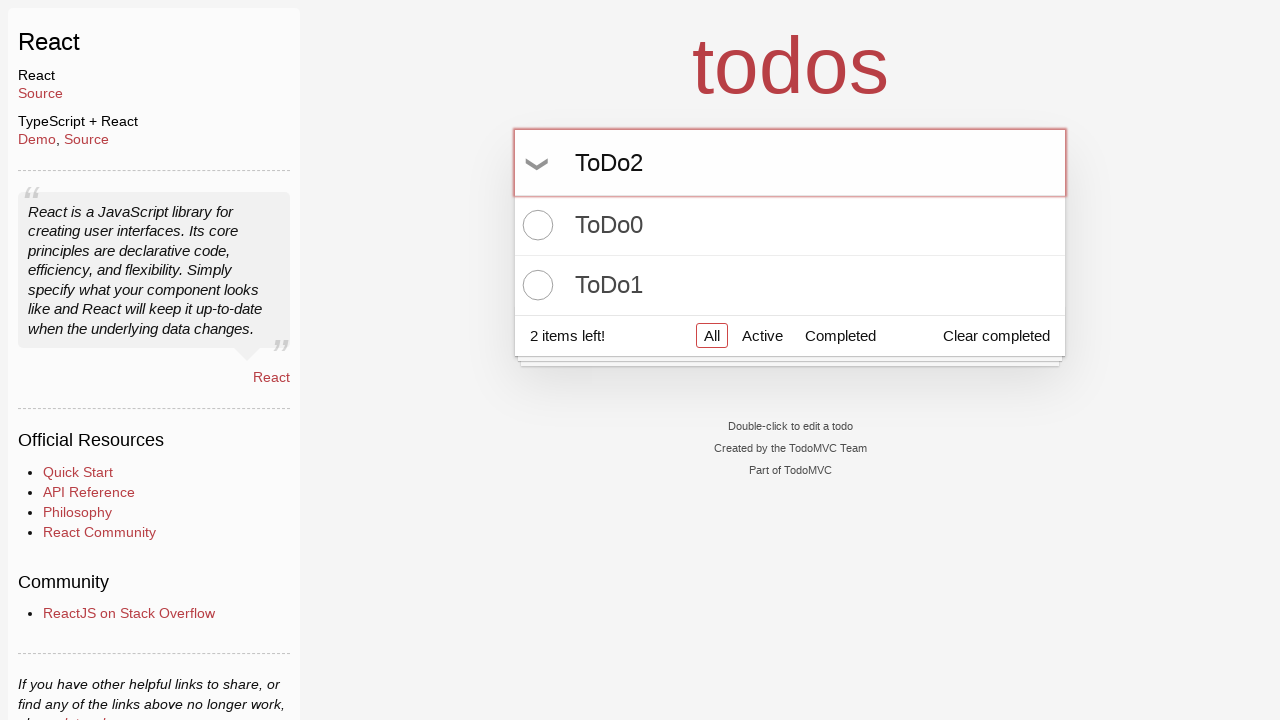

Pressed Enter to create todo item 'ToDo2' on input.new-todo
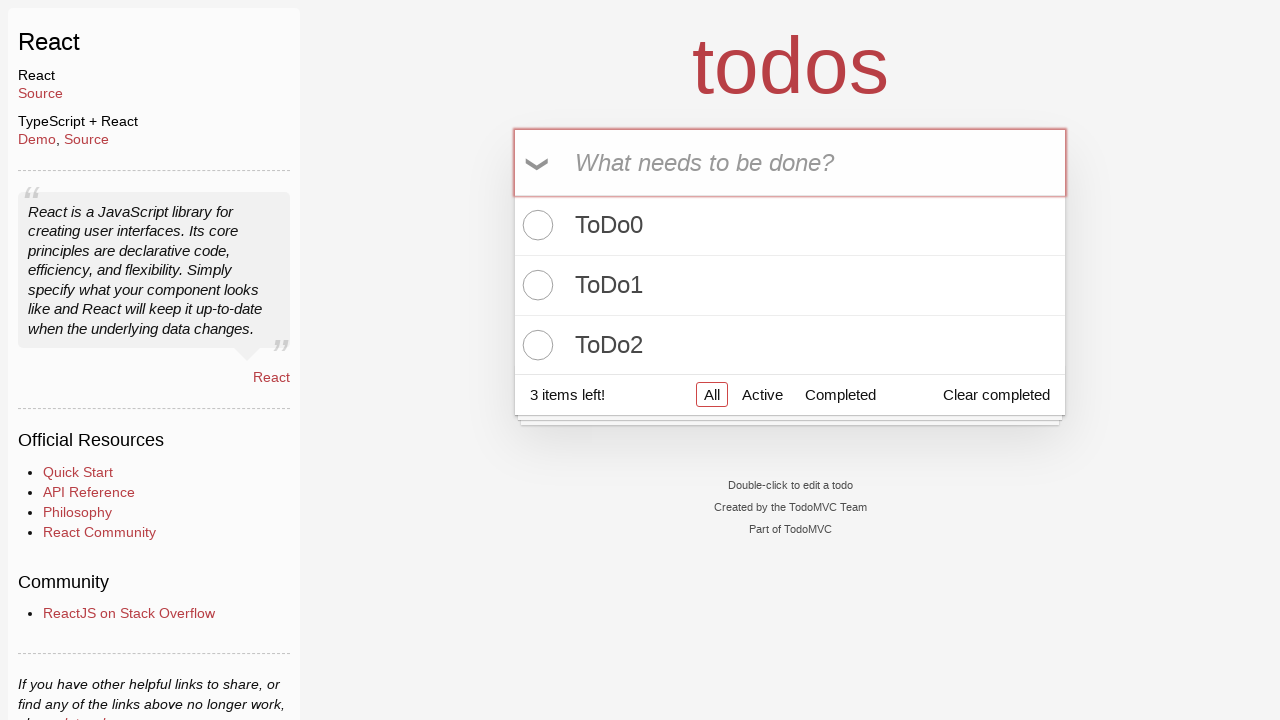

Filled new todo input with 'ToDo3' on input.new-todo
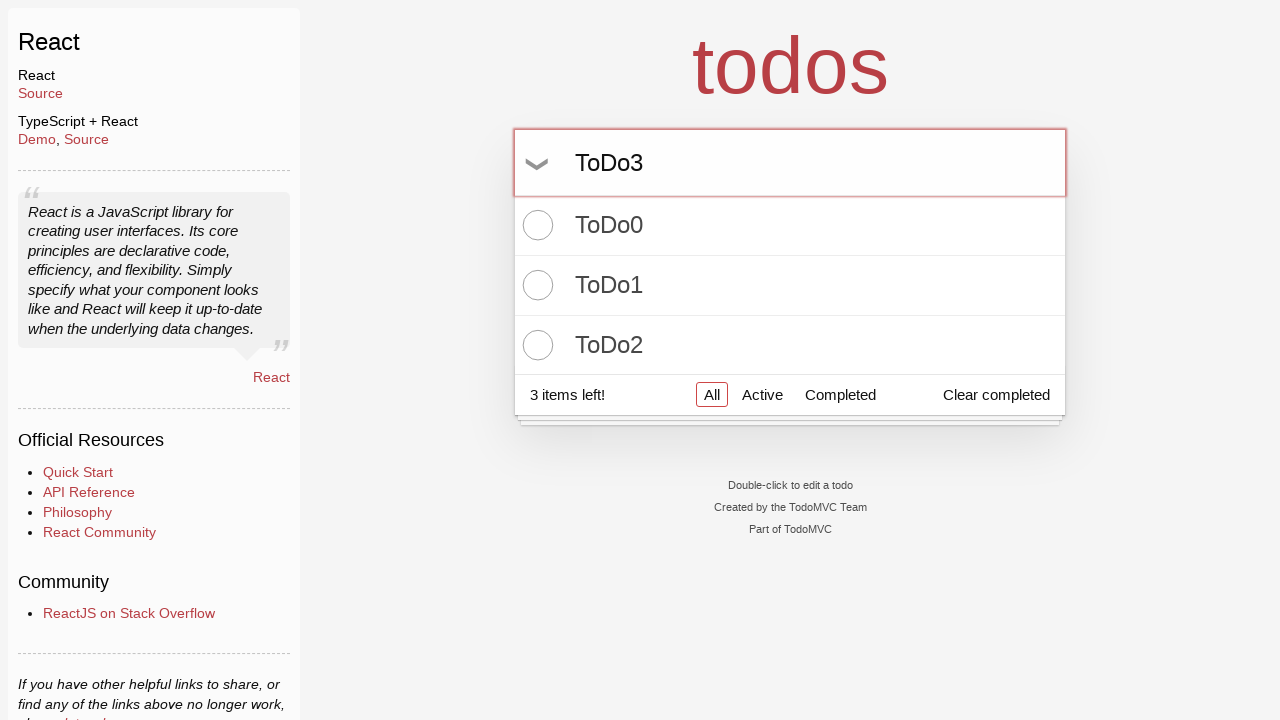

Pressed Enter to create todo item 'ToDo3' on input.new-todo
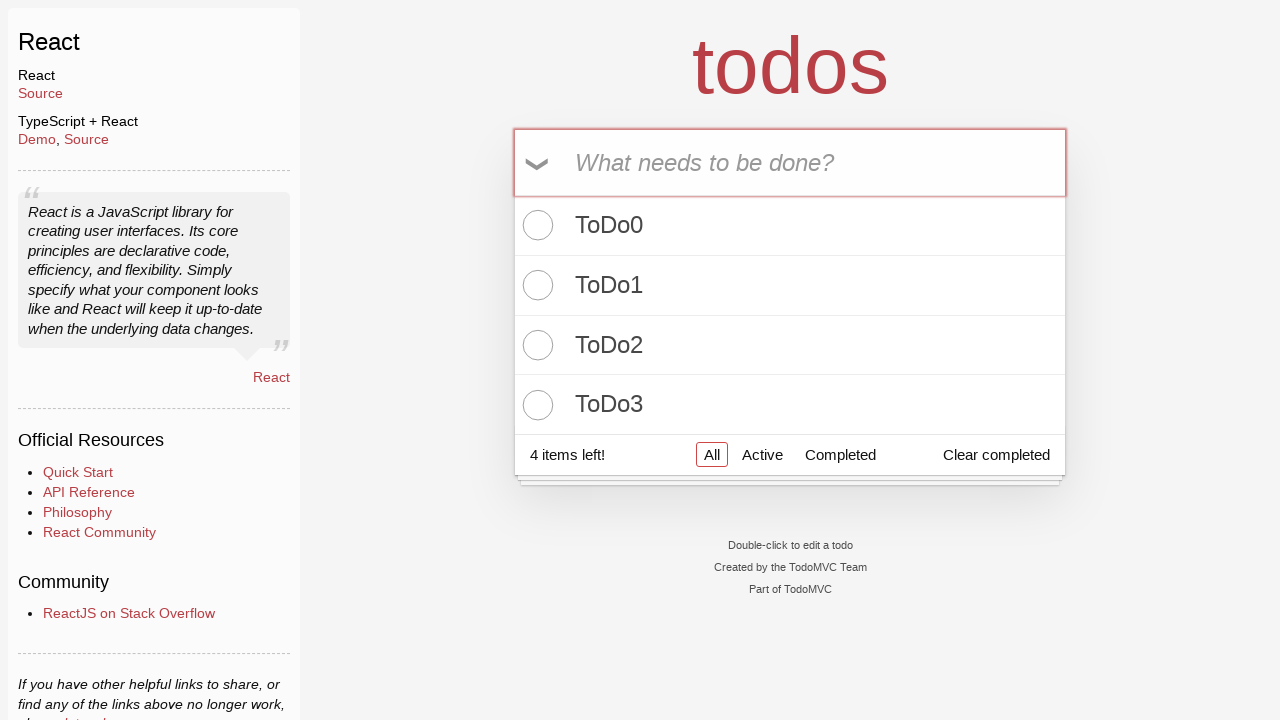

Filled new todo input with 'ToDo4' on input.new-todo
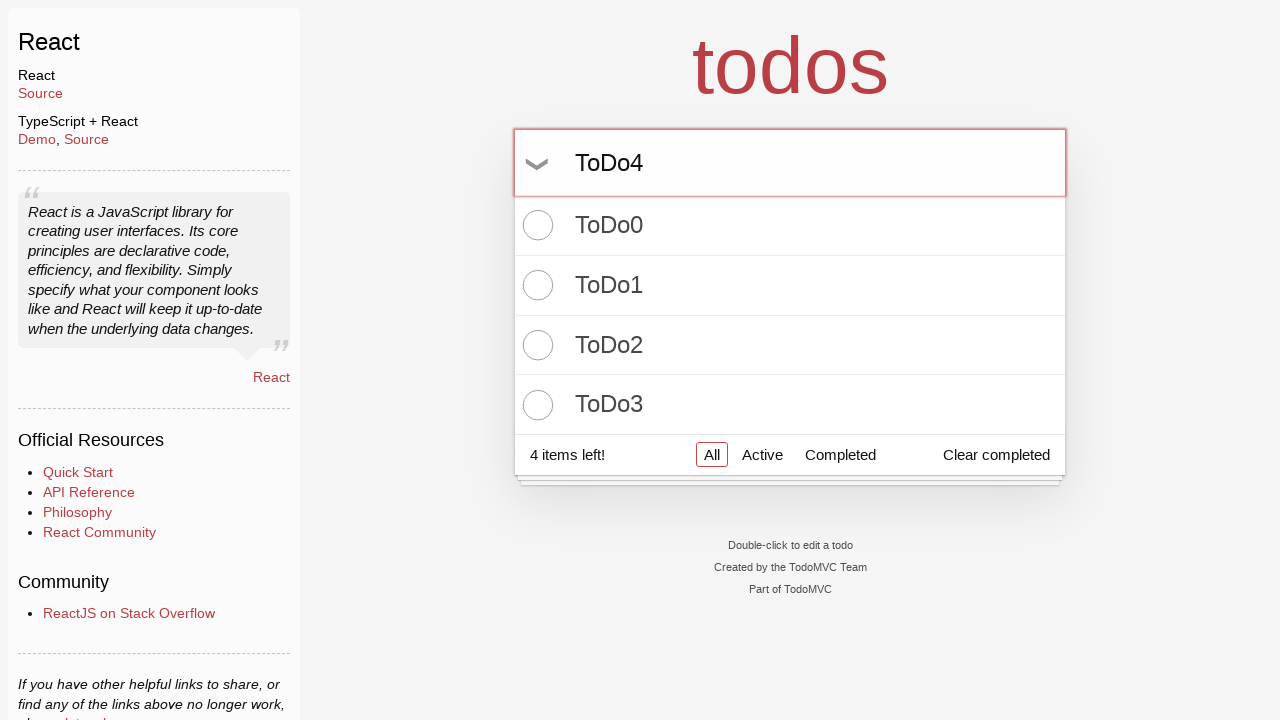

Pressed Enter to create todo item 'ToDo4' on input.new-todo
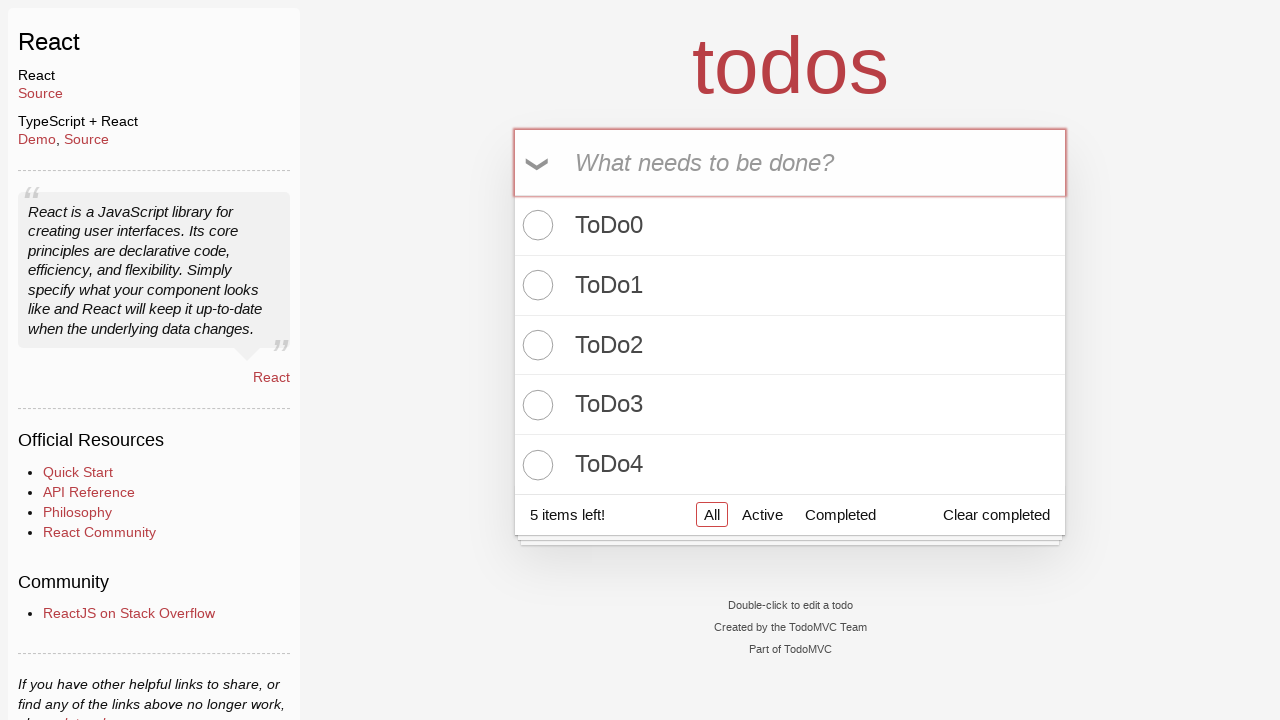

Filled new todo input with 'ToDo5' on input.new-todo
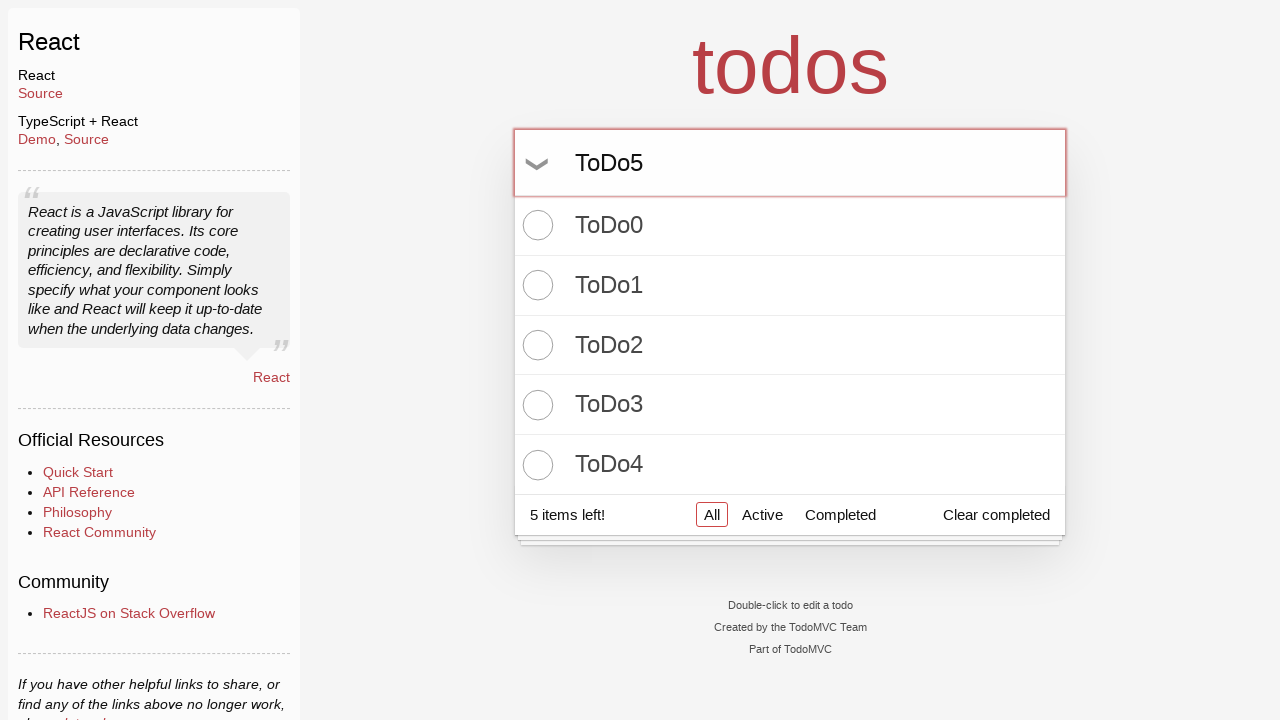

Pressed Enter to create todo item 'ToDo5' on input.new-todo
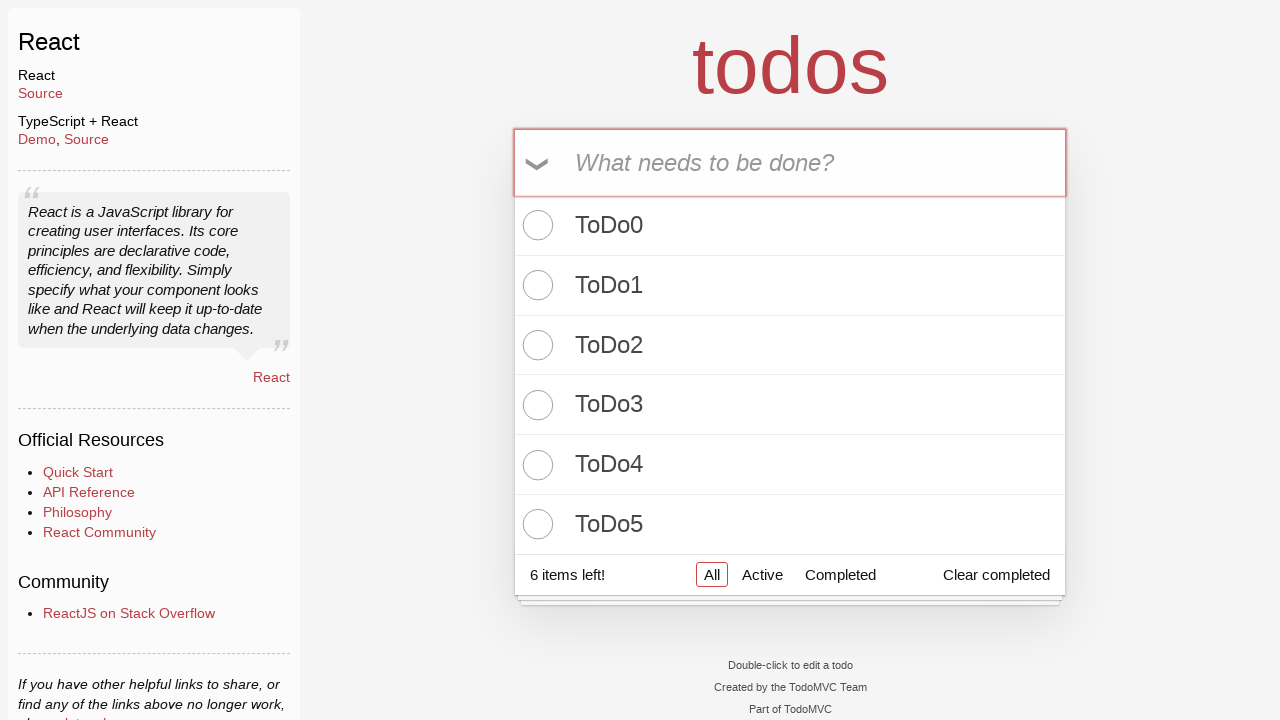

Filled new todo input with 'ToDo6' on input.new-todo
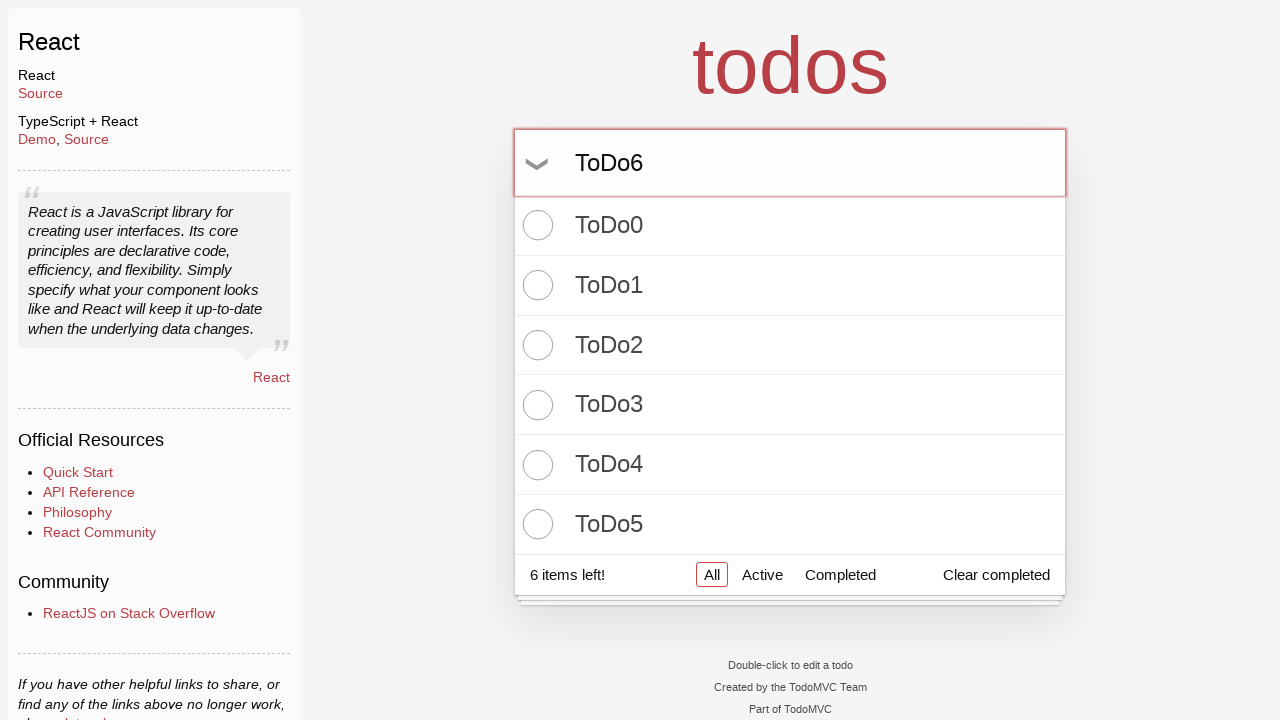

Pressed Enter to create todo item 'ToDo6' on input.new-todo
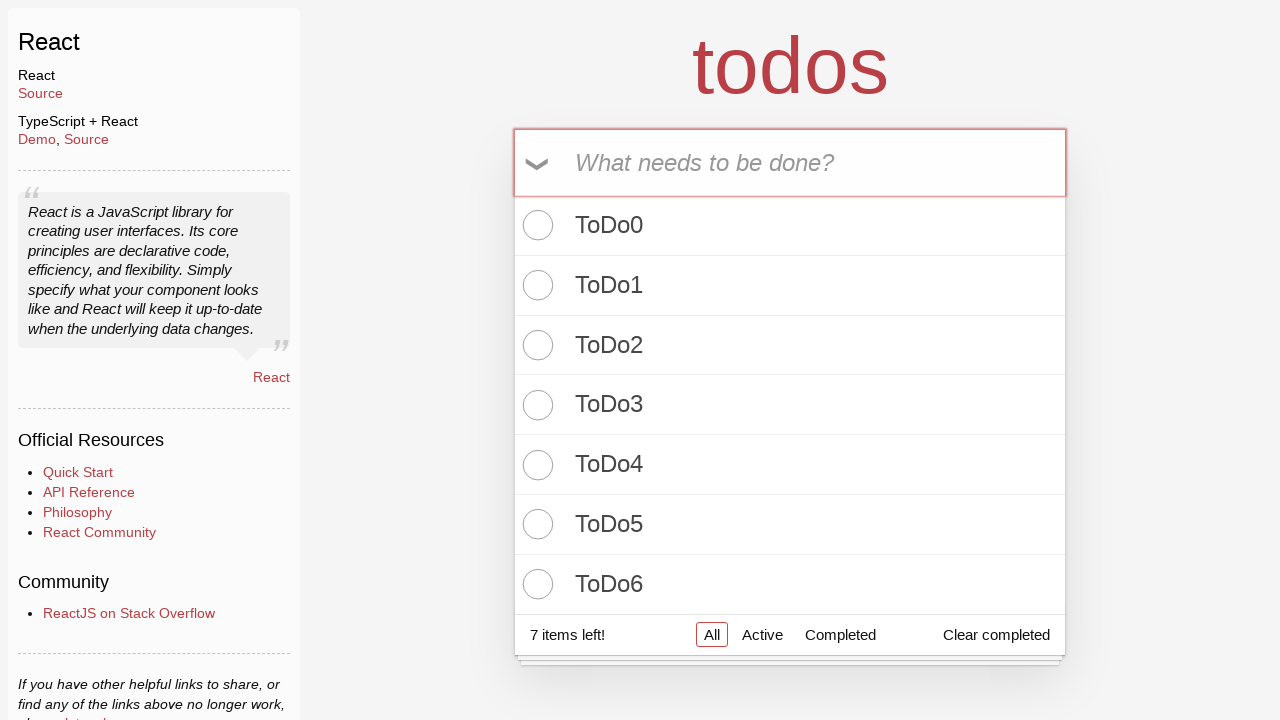

Filled new todo input with 'ToDo7' on input.new-todo
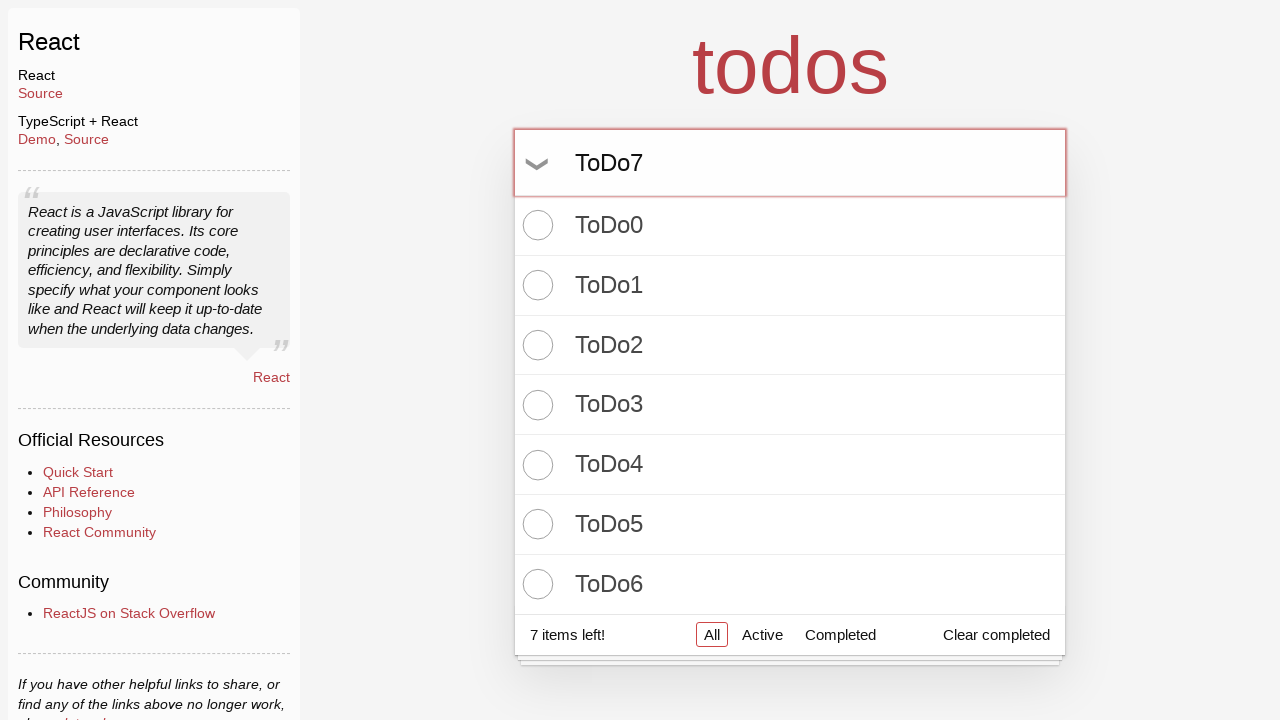

Pressed Enter to create todo item 'ToDo7' on input.new-todo
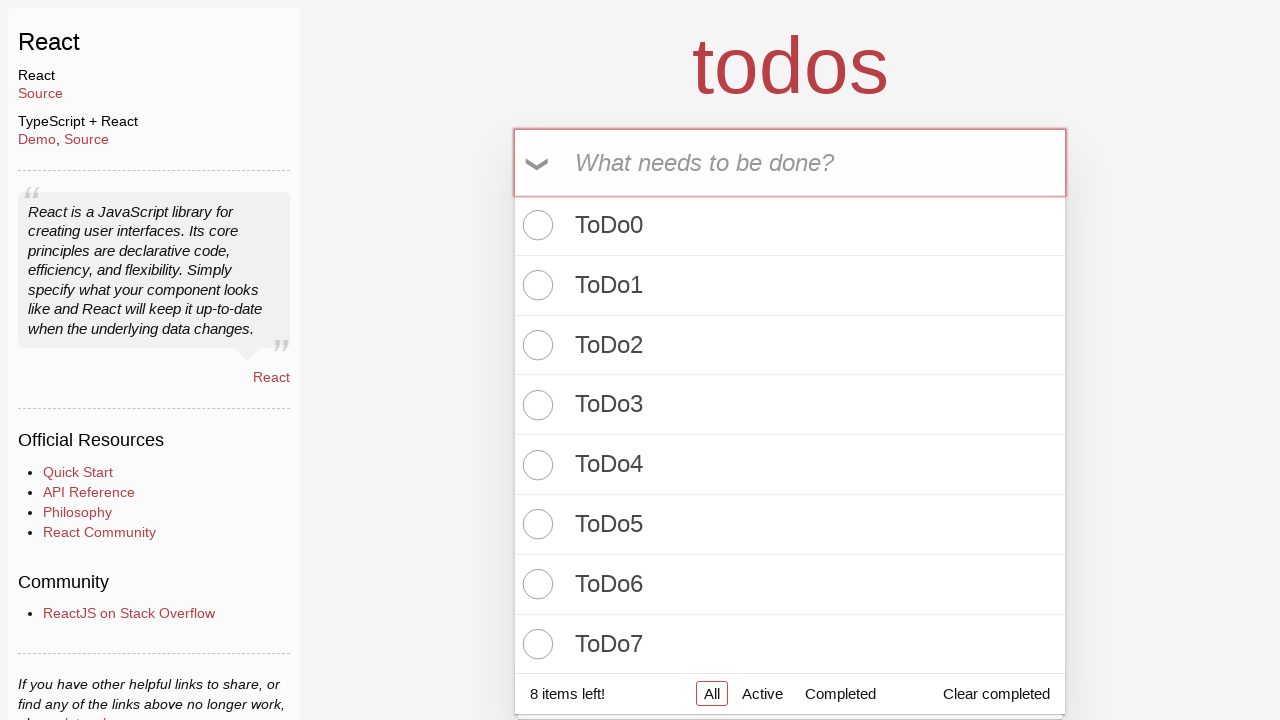

Filled new todo input with 'ToDo8' on input.new-todo
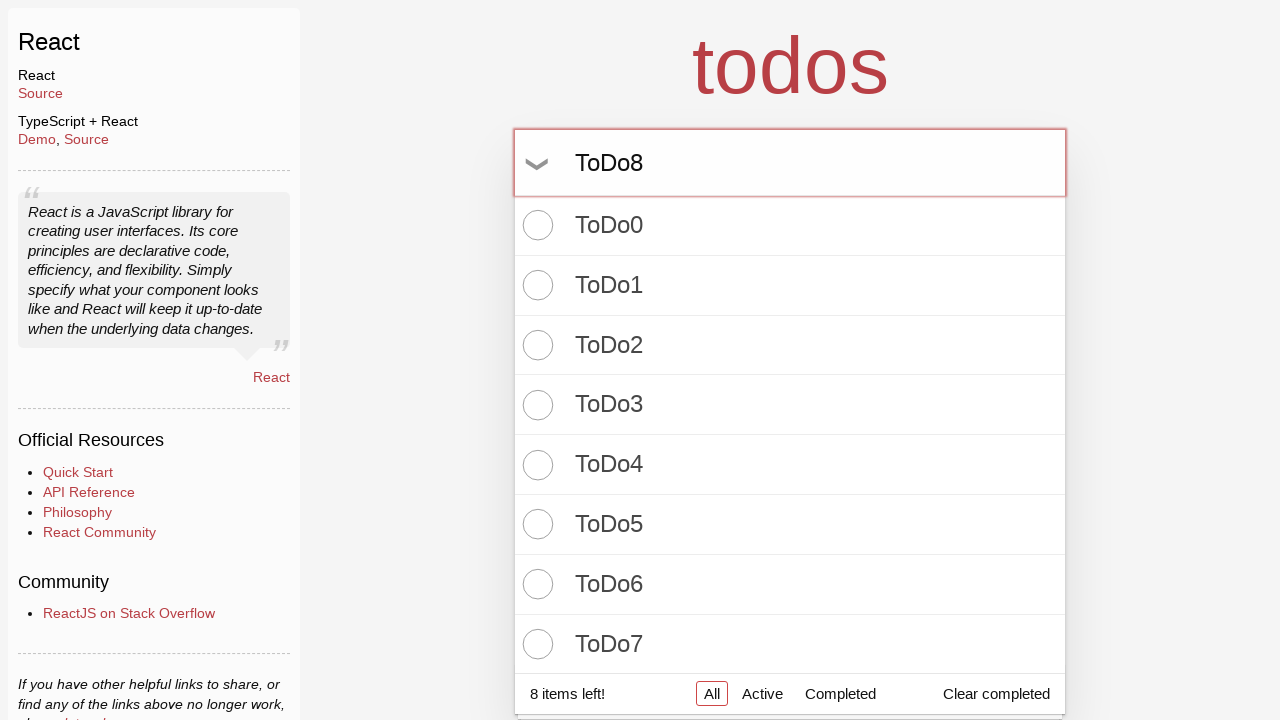

Pressed Enter to create todo item 'ToDo8' on input.new-todo
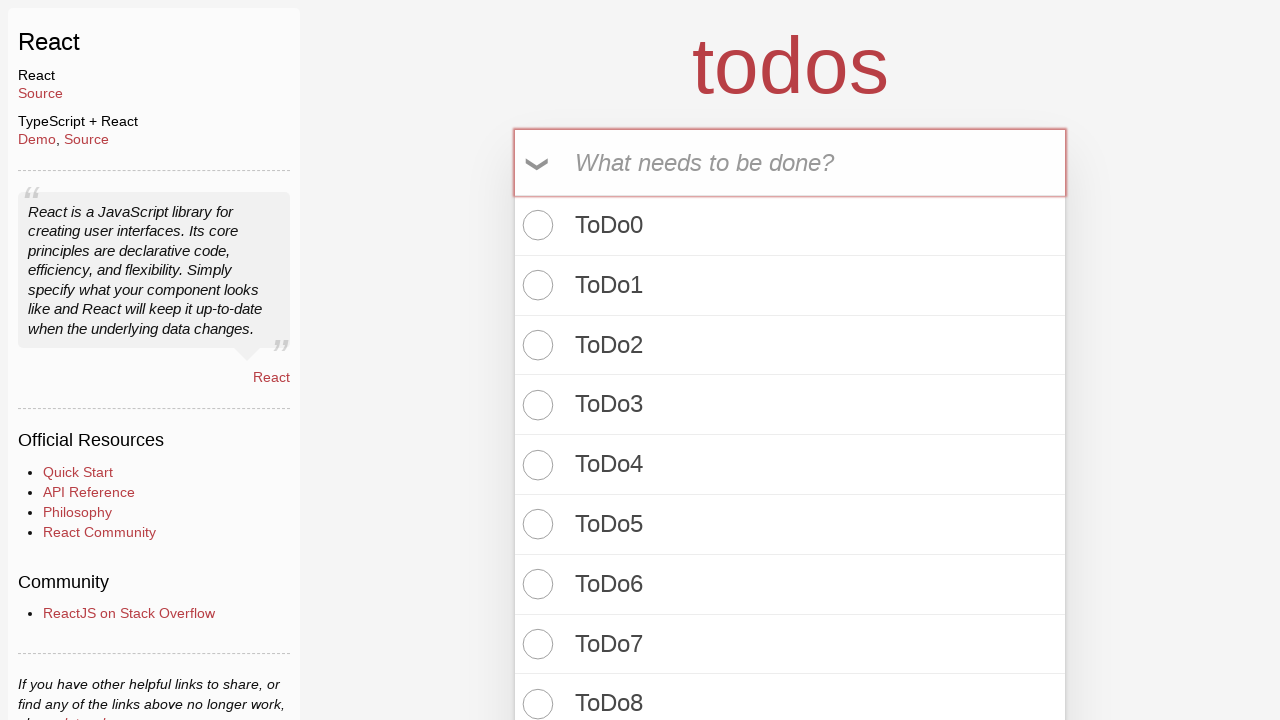

Filled new todo input with 'ToDo9' on input.new-todo
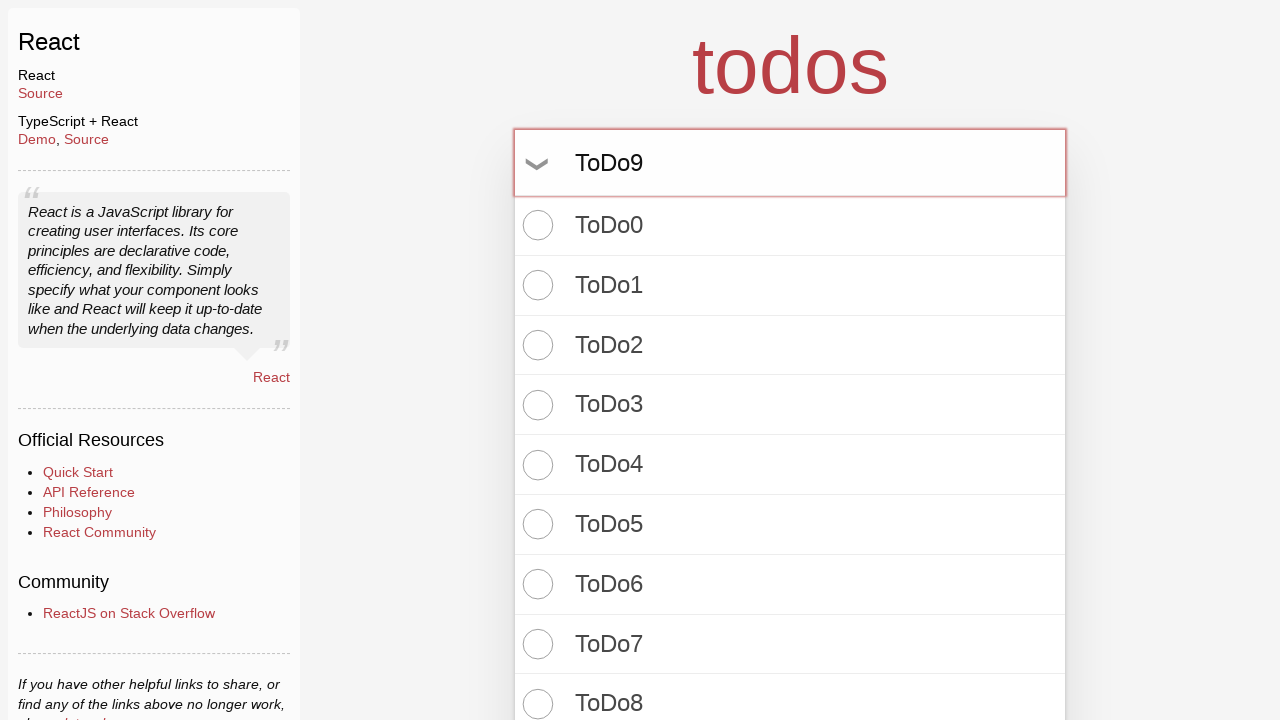

Pressed Enter to create todo item 'ToDo9' on input.new-todo
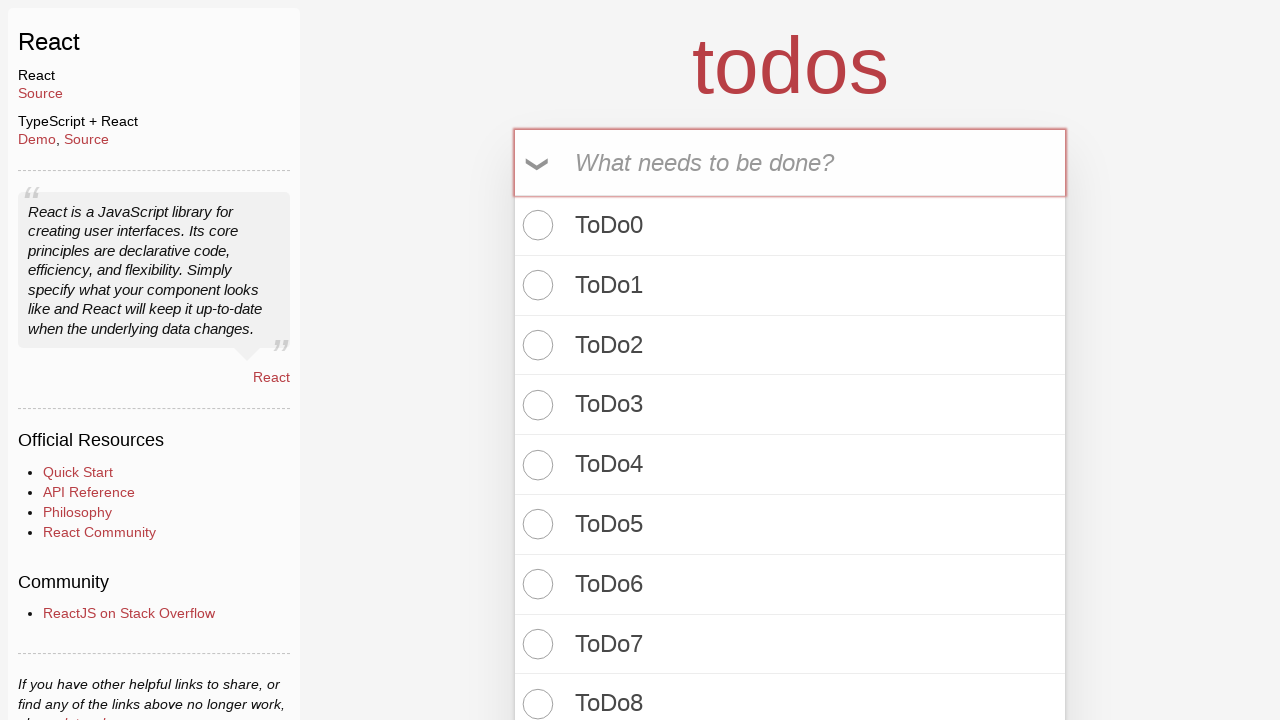

Toggled todo item 'ToDo0' to completed status at (535, 225) on //label[contains(text(), 'ToDo0')]/../input[@class='toggle']
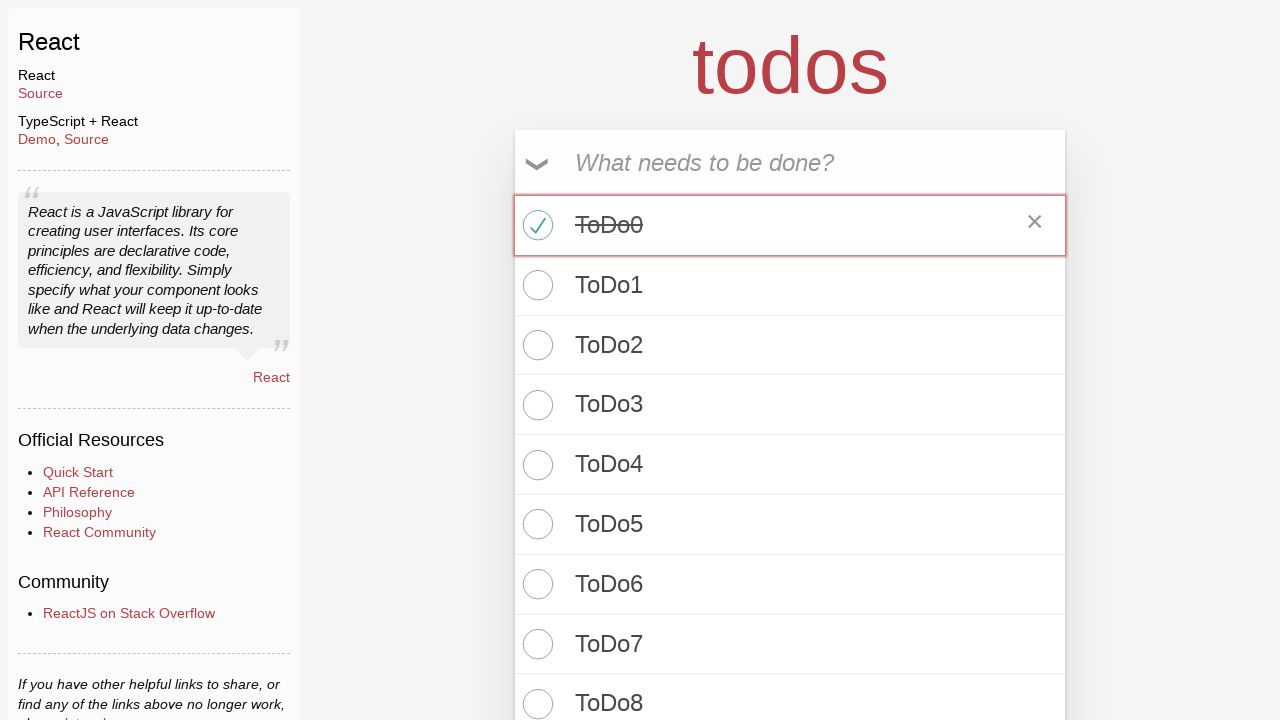

Toggled todo item 'ToDo1' to completed status at (535, 285) on //label[contains(text(), 'ToDo1')]/../input[@class='toggle']
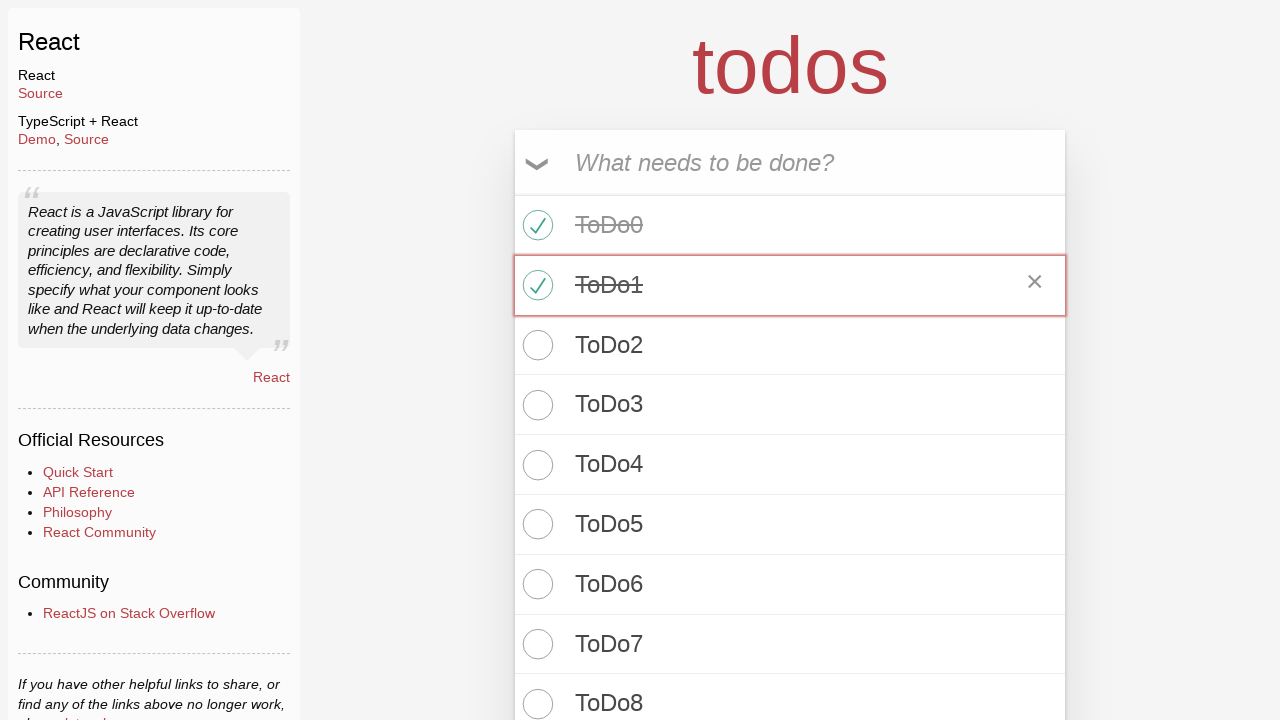

Toggled todo item 'ToDo2' to completed status at (535, 345) on //label[contains(text(), 'ToDo2')]/../input[@class='toggle']
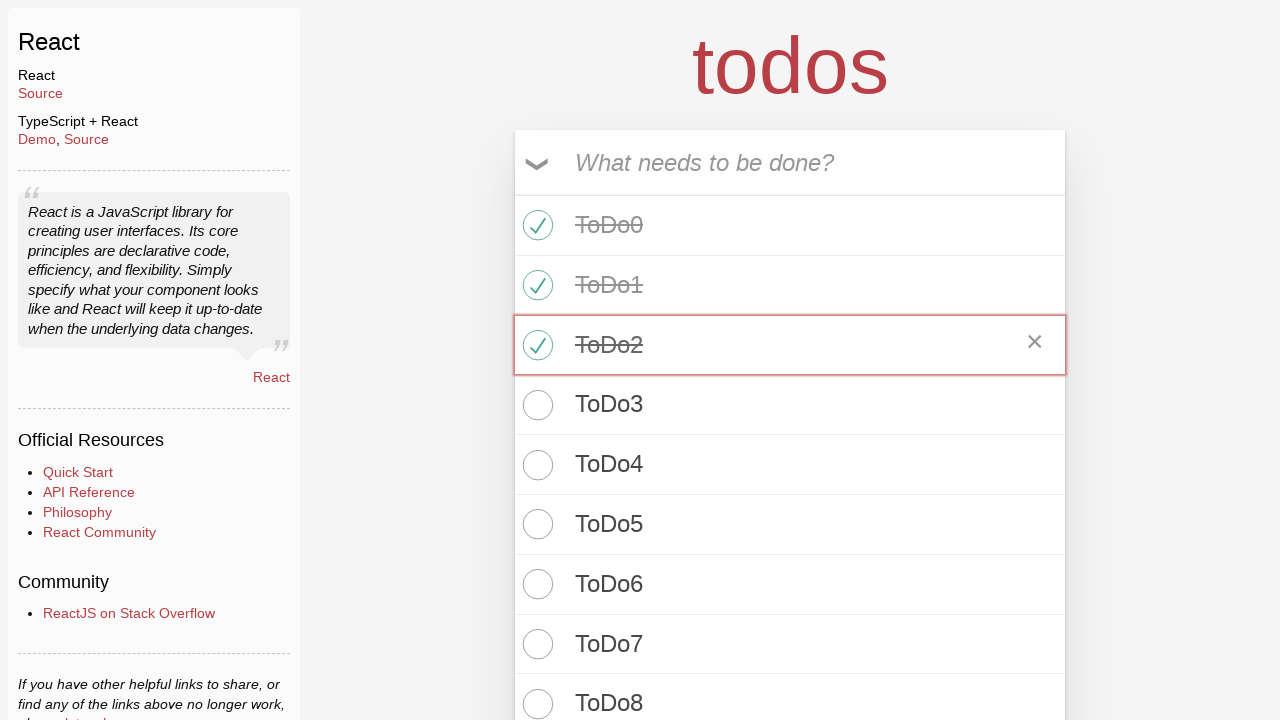

Toggled todo item 'ToDo3' to completed status at (535, 405) on //label[contains(text(), 'ToDo3')]/../input[@class='toggle']
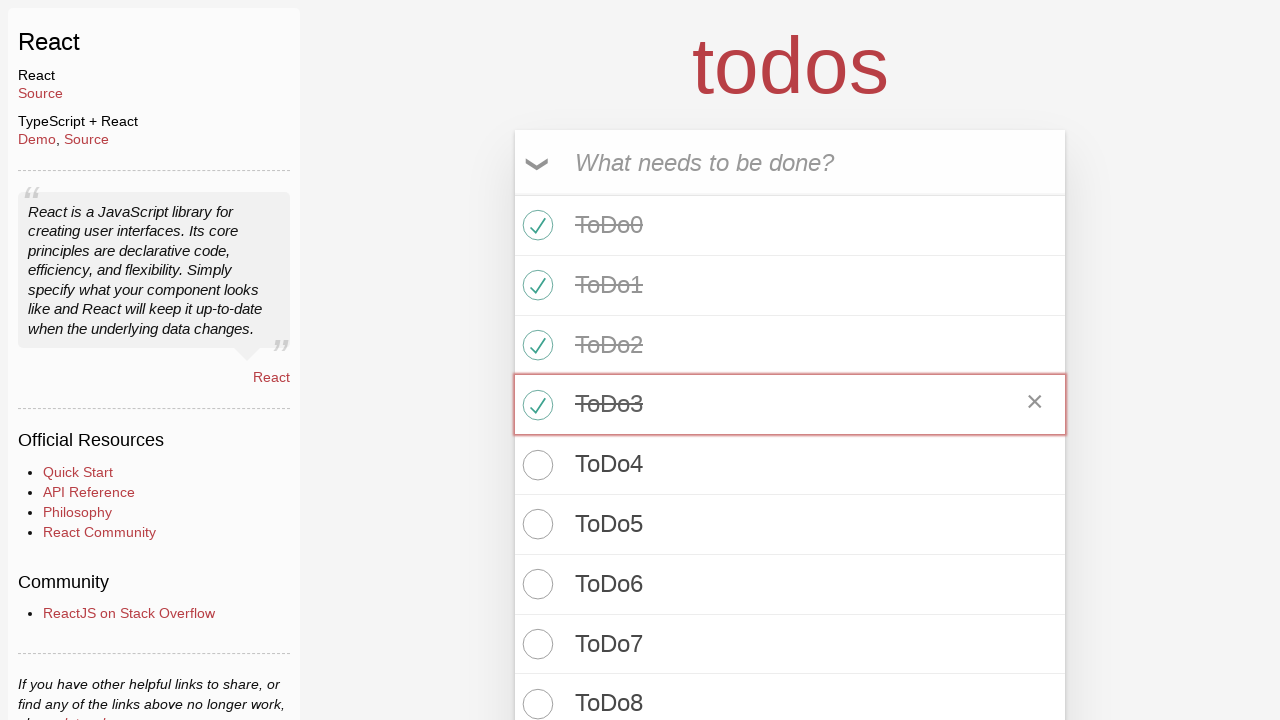

Toggled todo item 'ToDo4' to completed status at (535, 465) on //label[contains(text(), 'ToDo4')]/../input[@class='toggle']
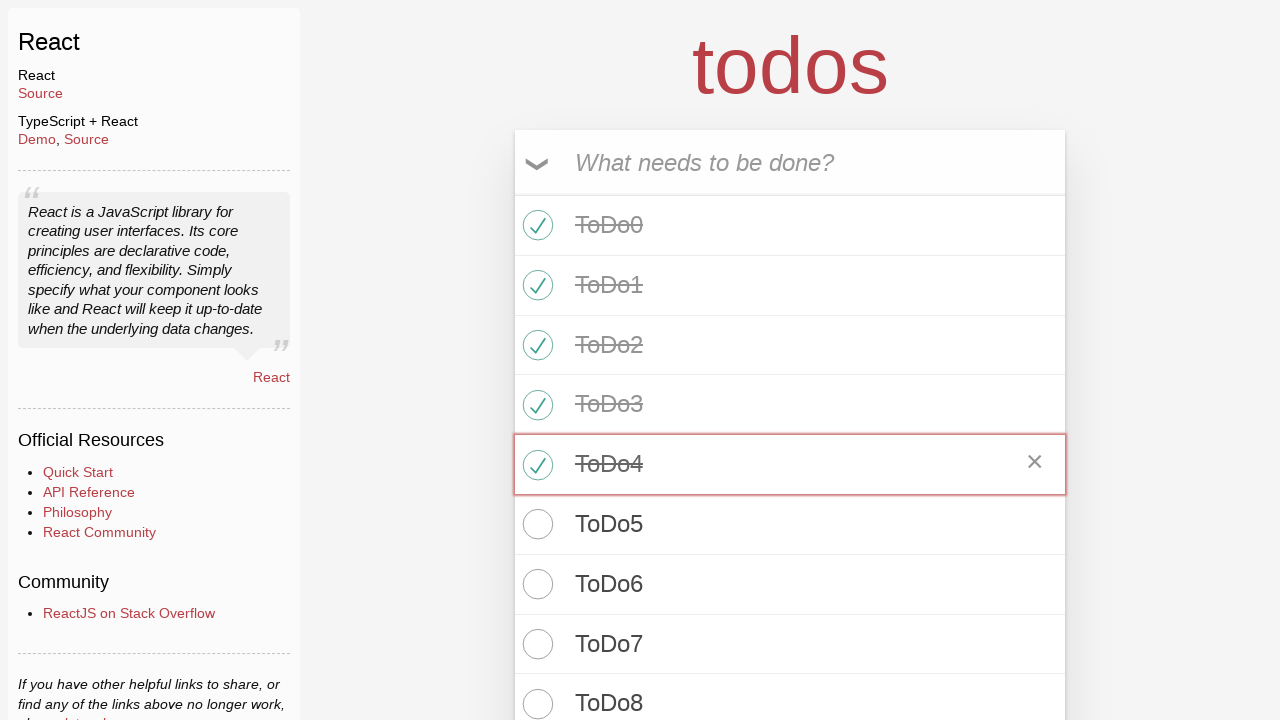

Clicked clear completed button to remove completed todos at (996, 568) on button.clear-completed
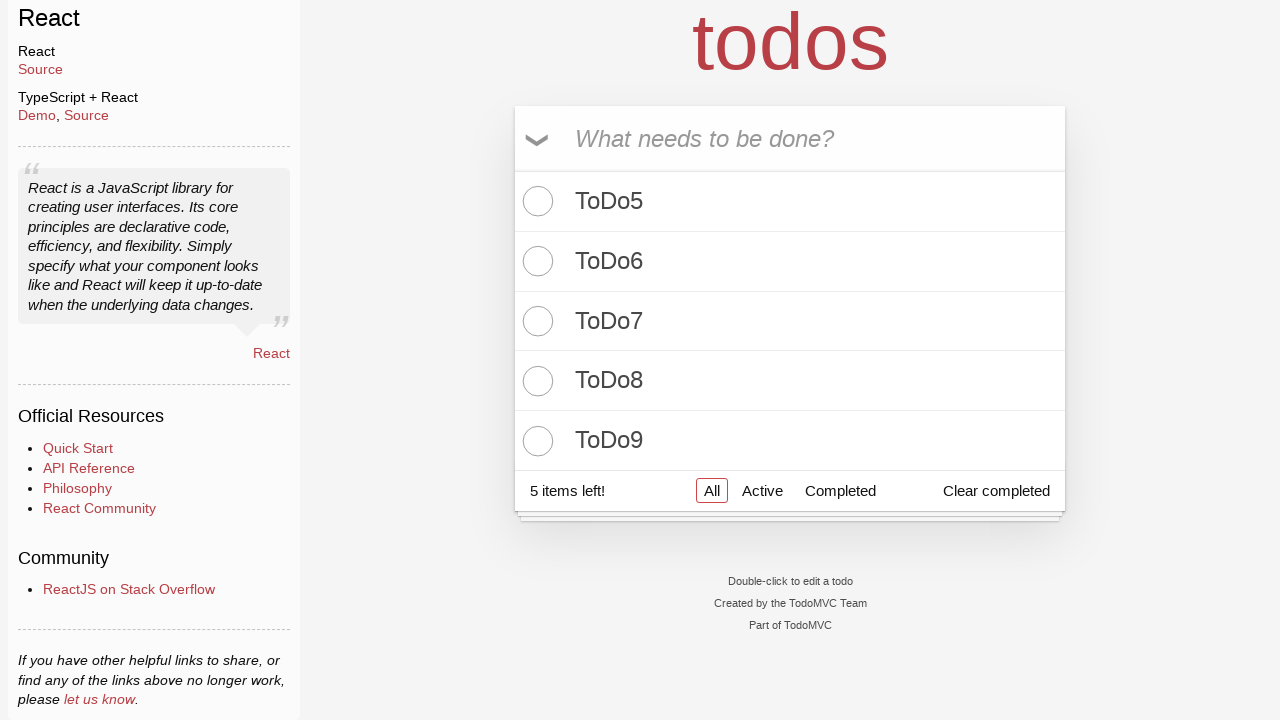

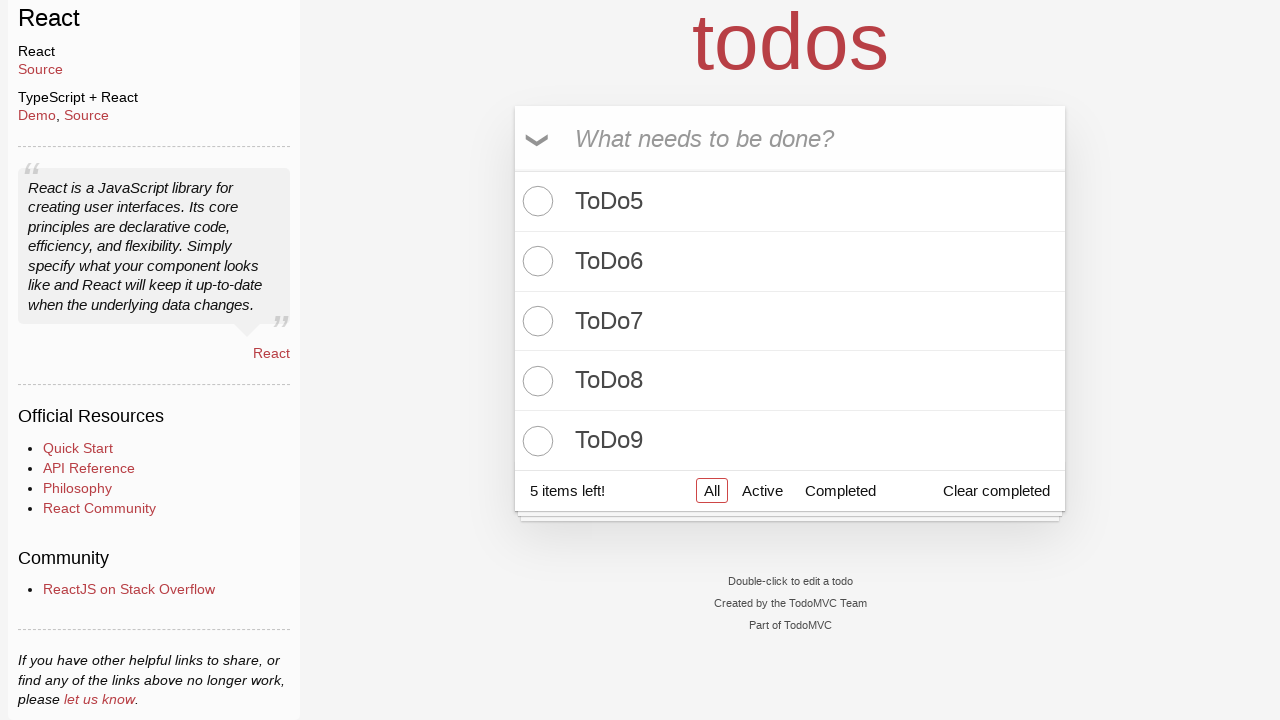